Opens the VWO application homepage and maximizes the browser window

Starting URL: https://app.vwo.com

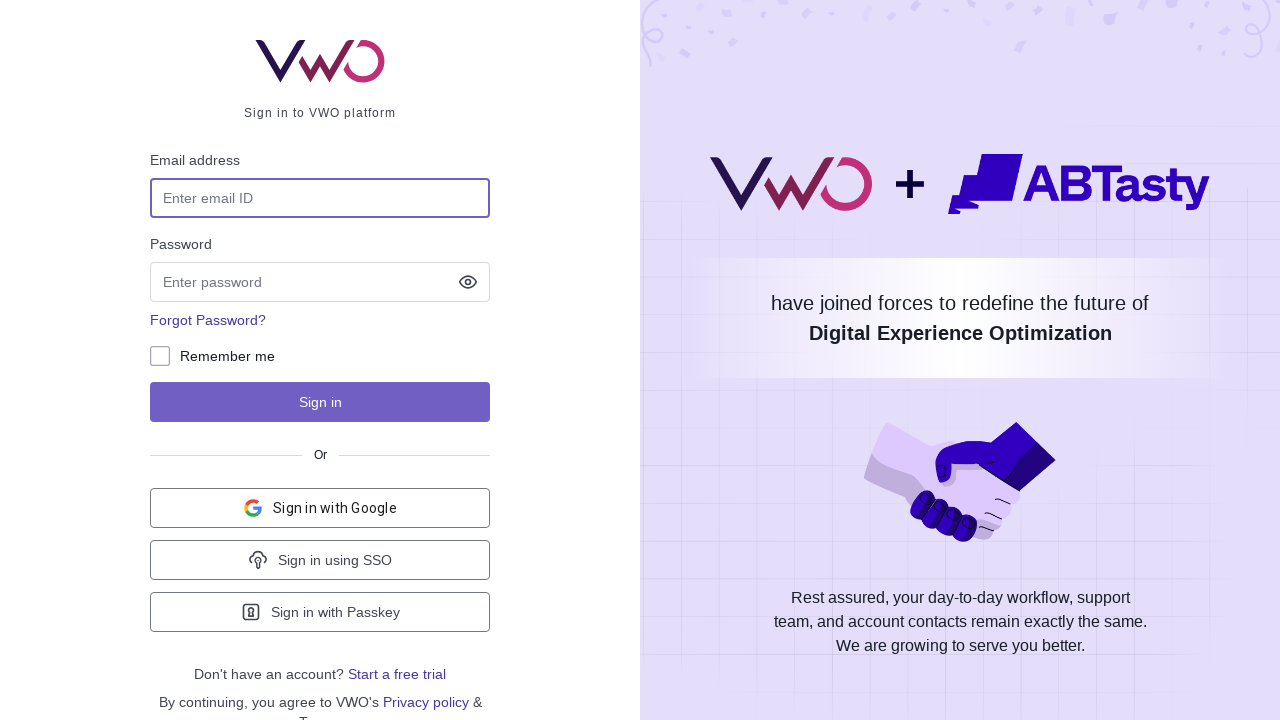

Set viewport size to 1920x1080
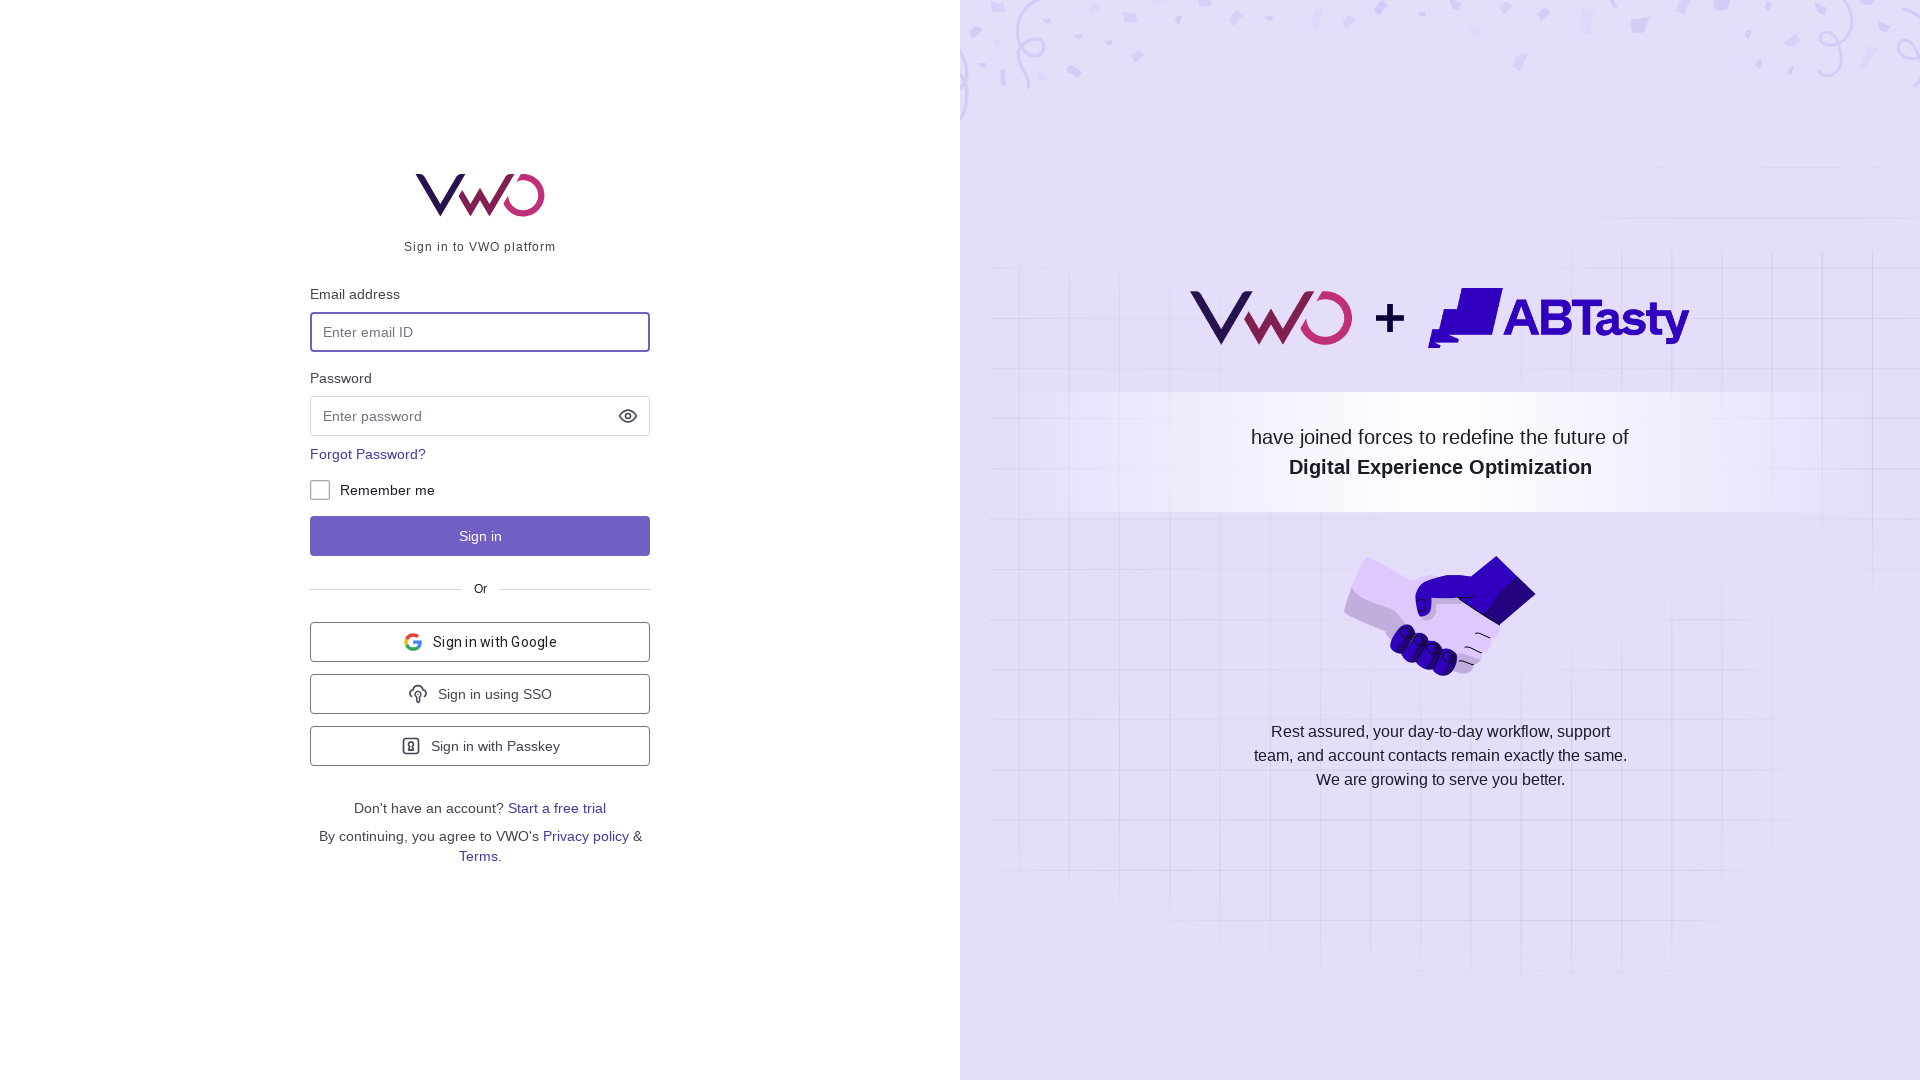

VWO application homepage fully loaded
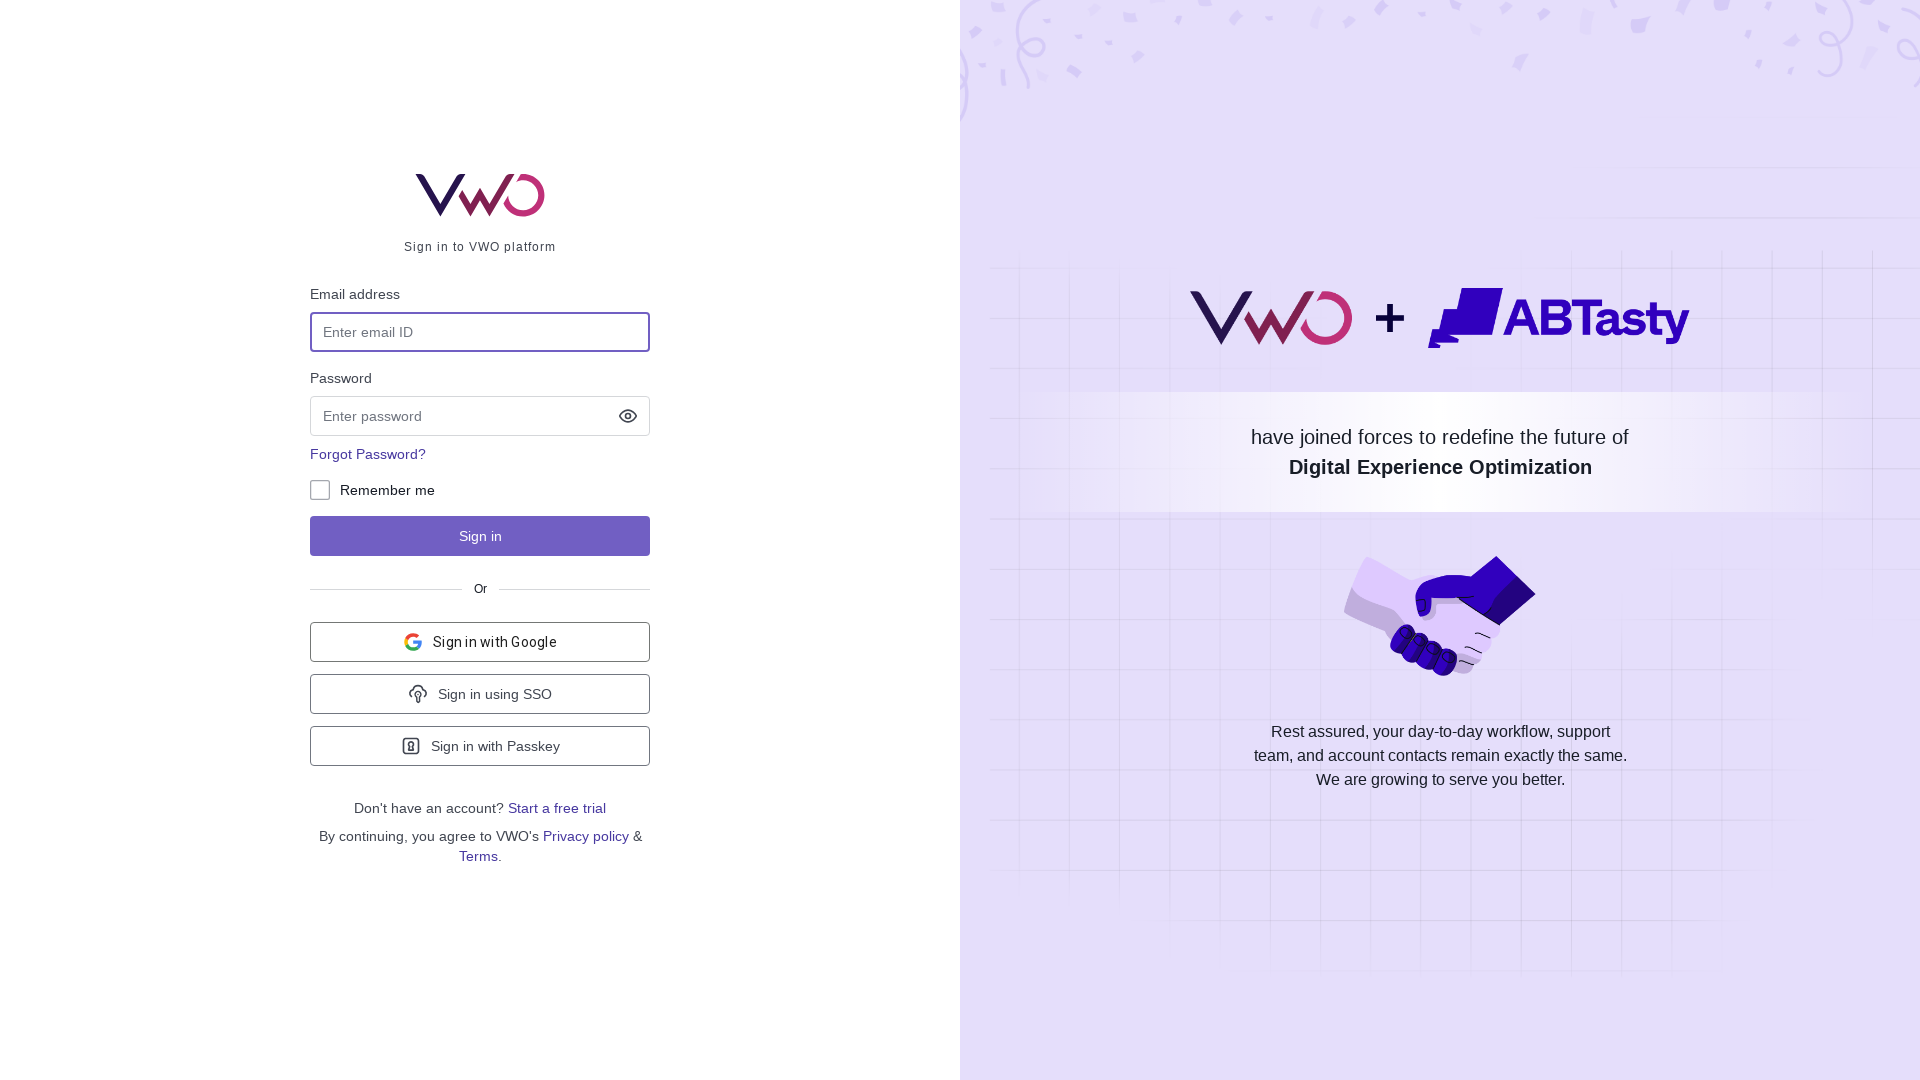

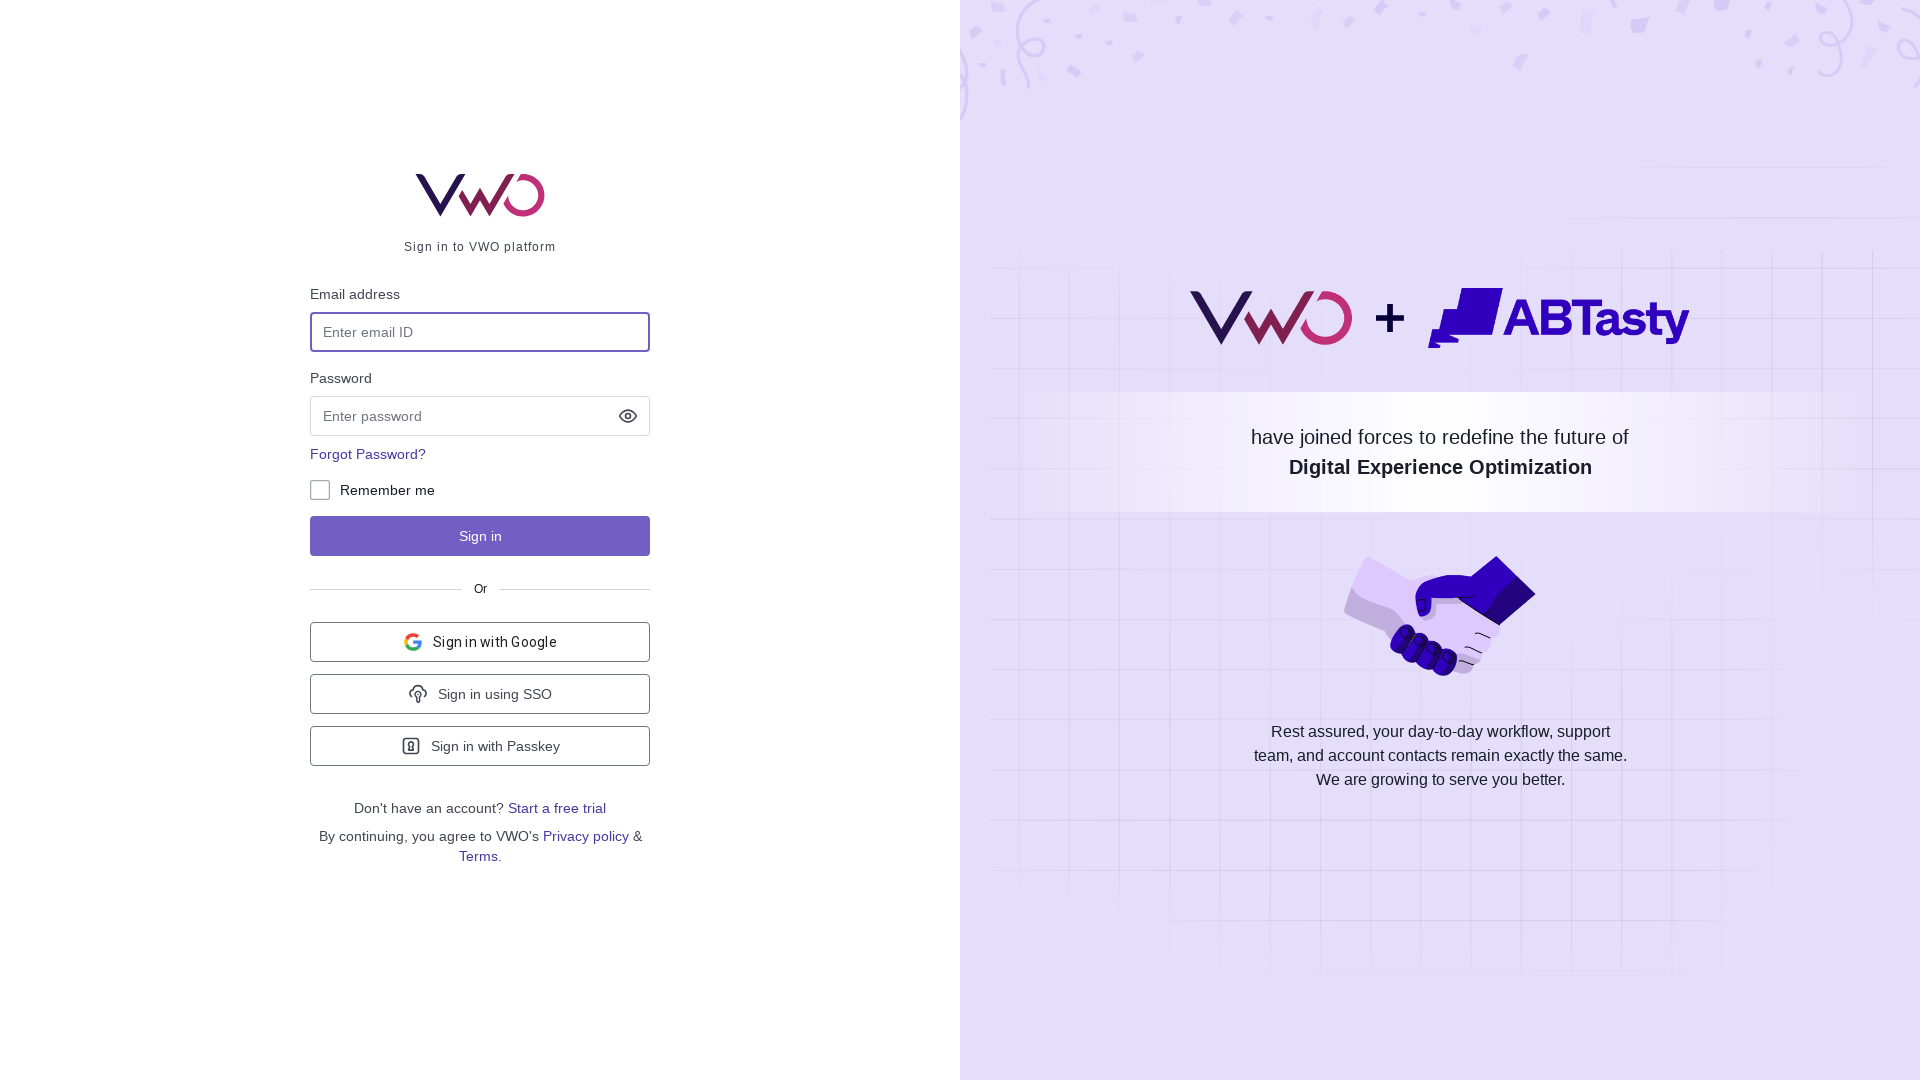